Tests multi-select dropdown functionality by selecting multiple options using different methods (visible text, index, value) and then deselecting one option

Starting URL: https://v1.training-support.net/selenium/selects

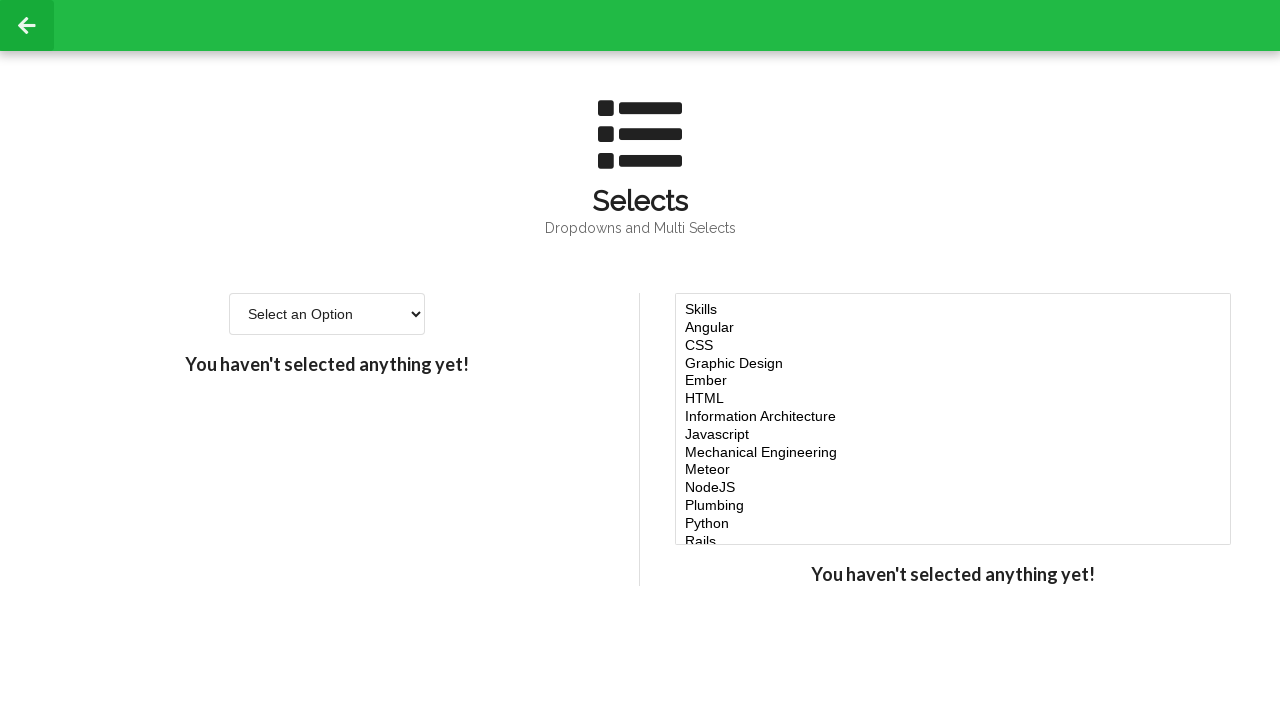

Located the multi-select dropdown element
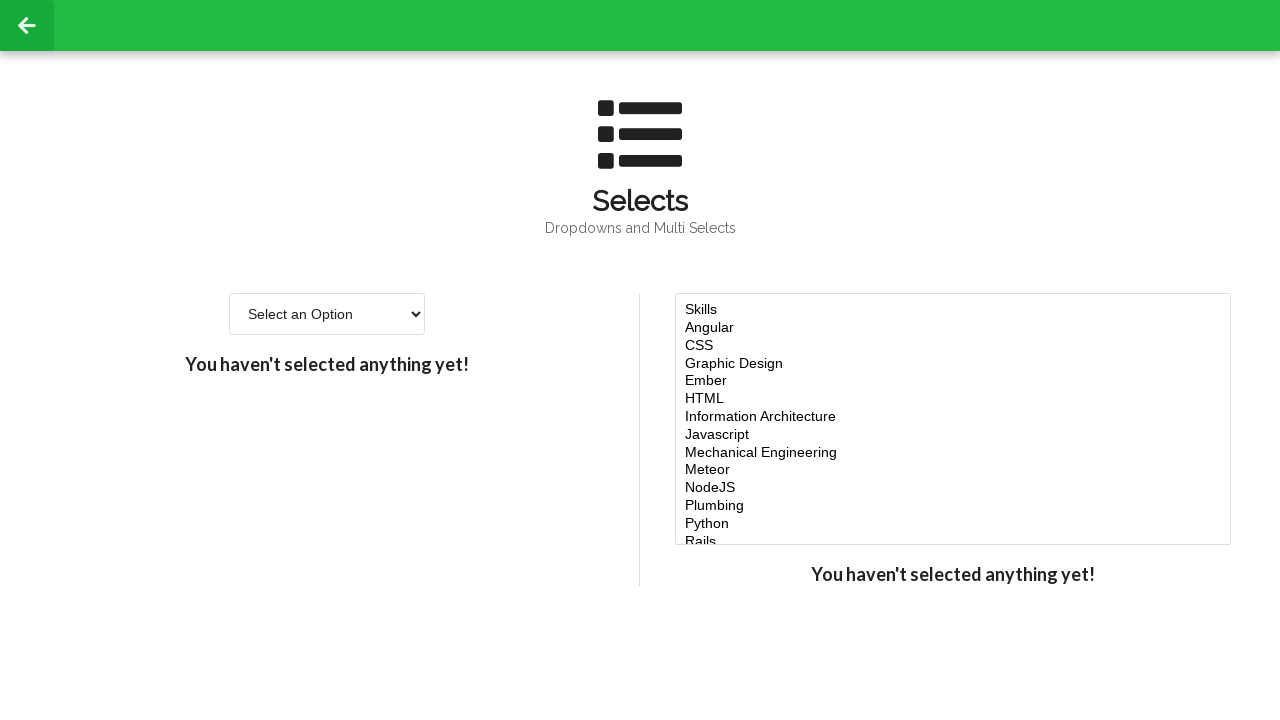

Selected 'Javascript' option using visible text on #multi-select
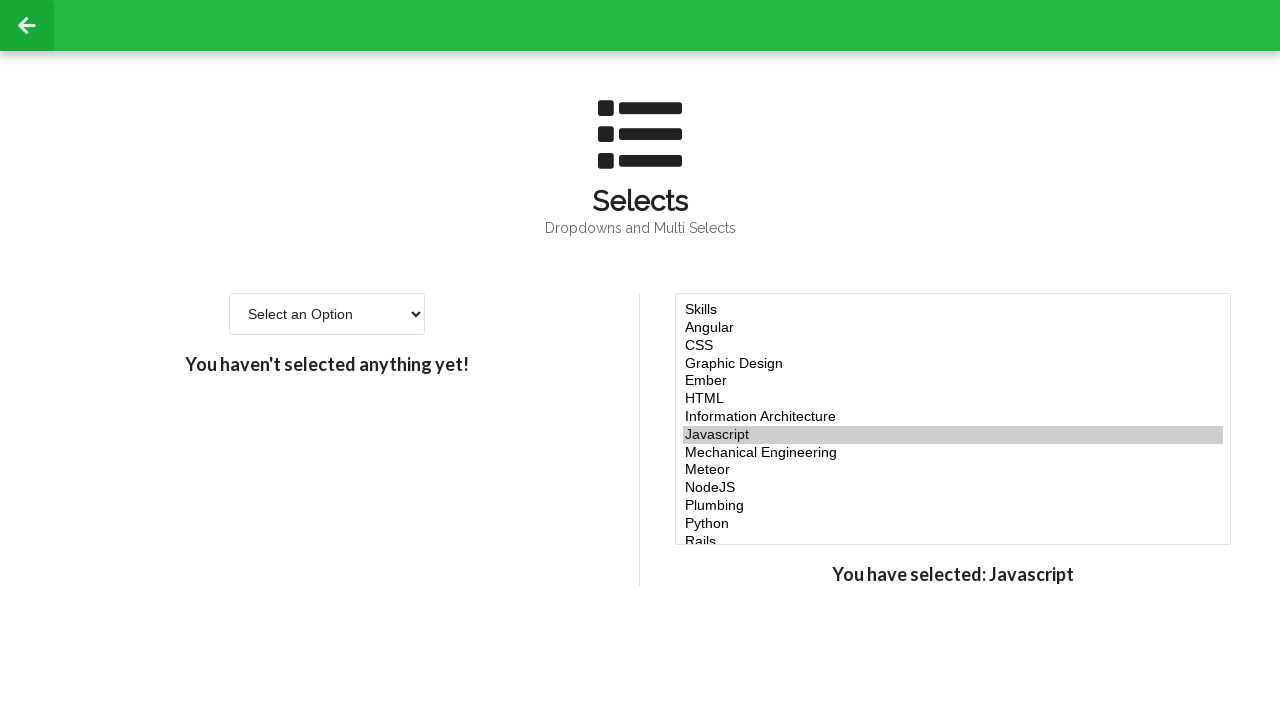

Selected 4th, 5th, and 6th index options on #multi-select
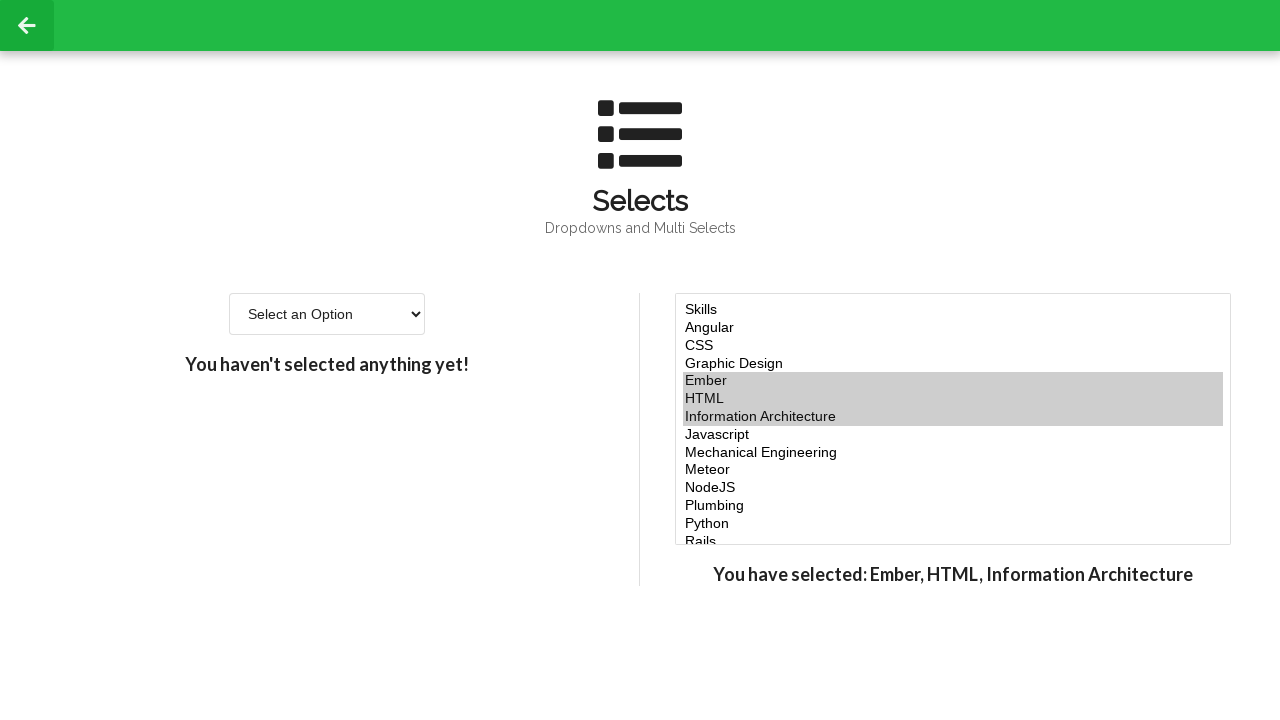

Selected options by combining value and index selectors: javascript, node, and indices 4, 5, 6 on #multi-select
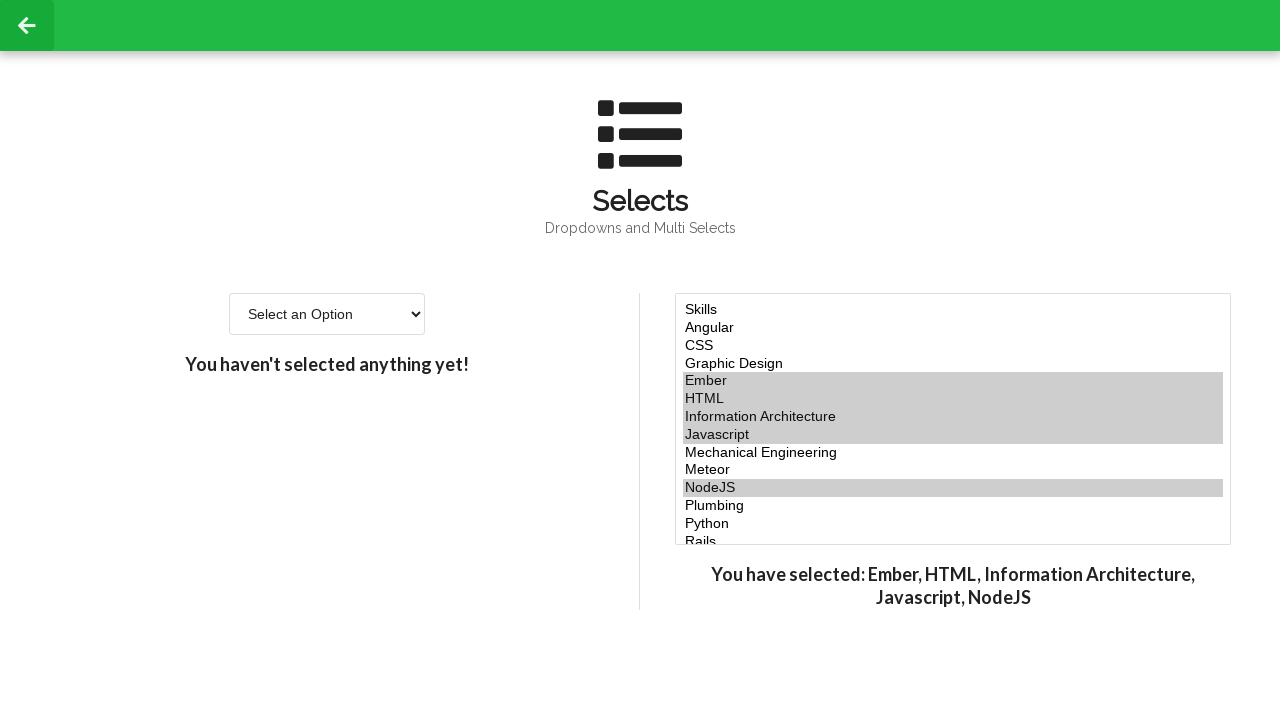

Waited 1000ms to observe the selections
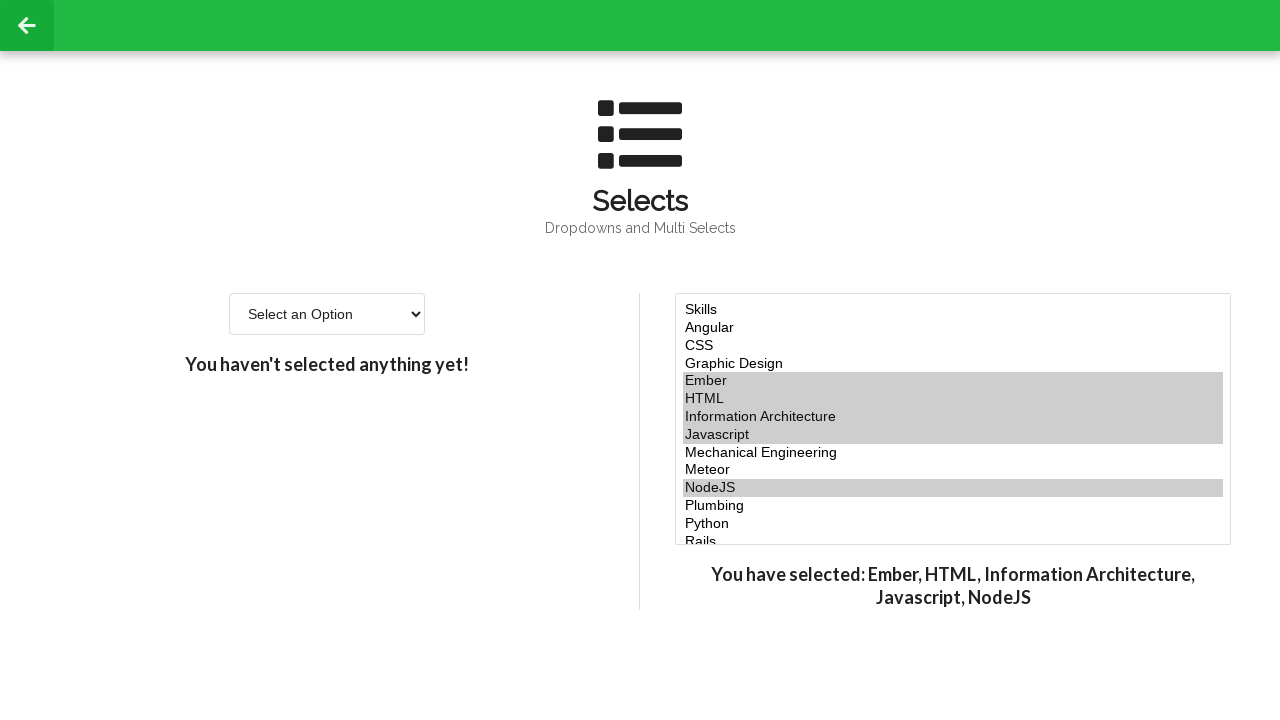

Deselected the 5th index option by reselecting without it on #multi-select
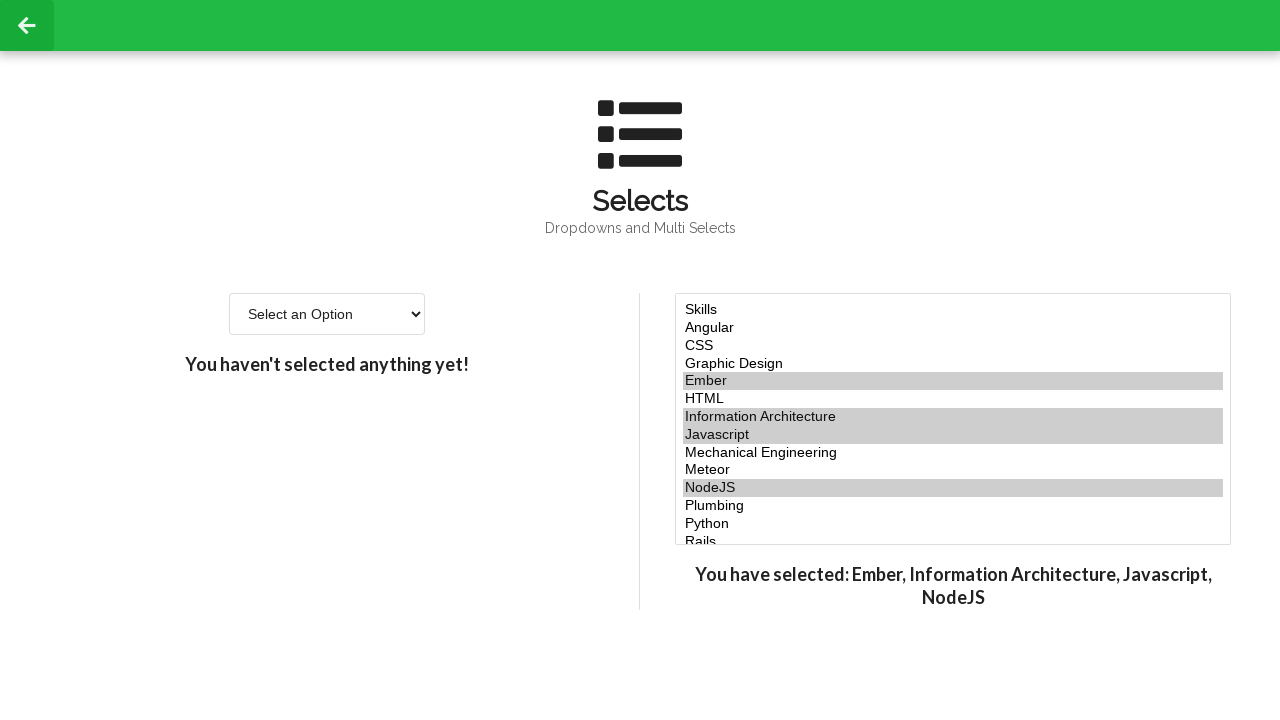

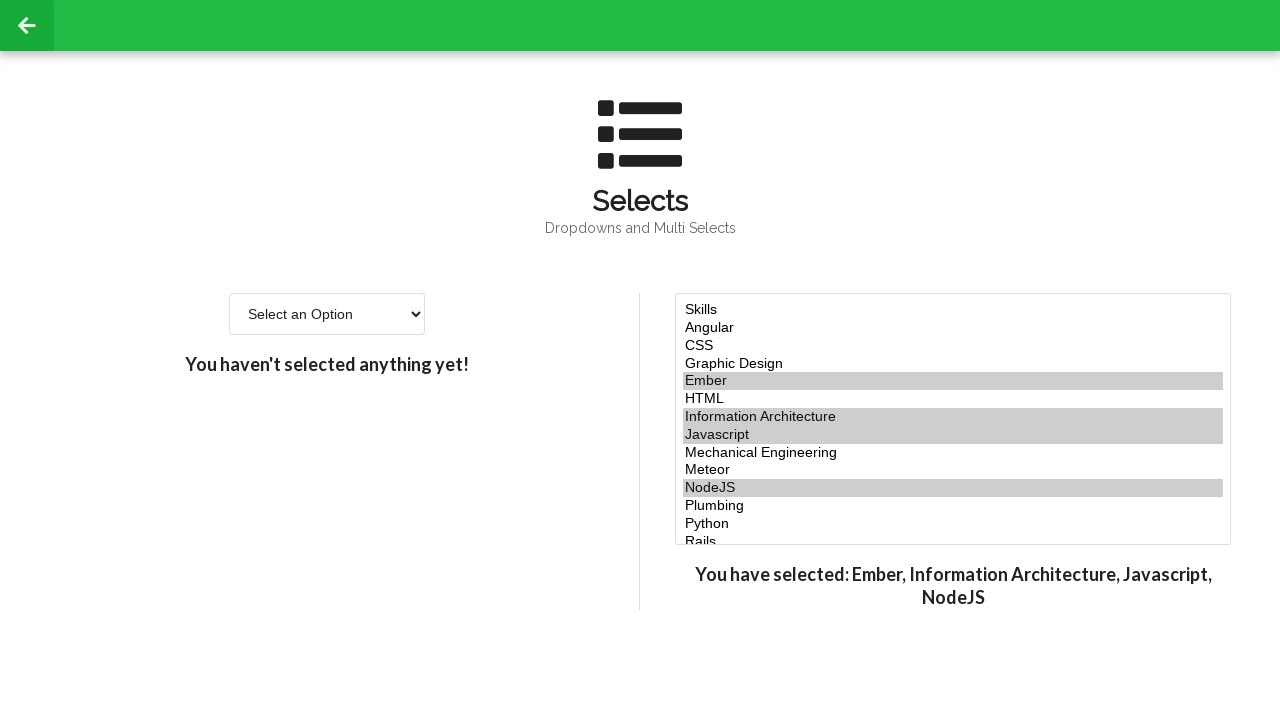